Tests that new todo items are appended to the bottom of the list by creating 3 items and verifying the count display.

Starting URL: https://demo.playwright.dev/todomvc

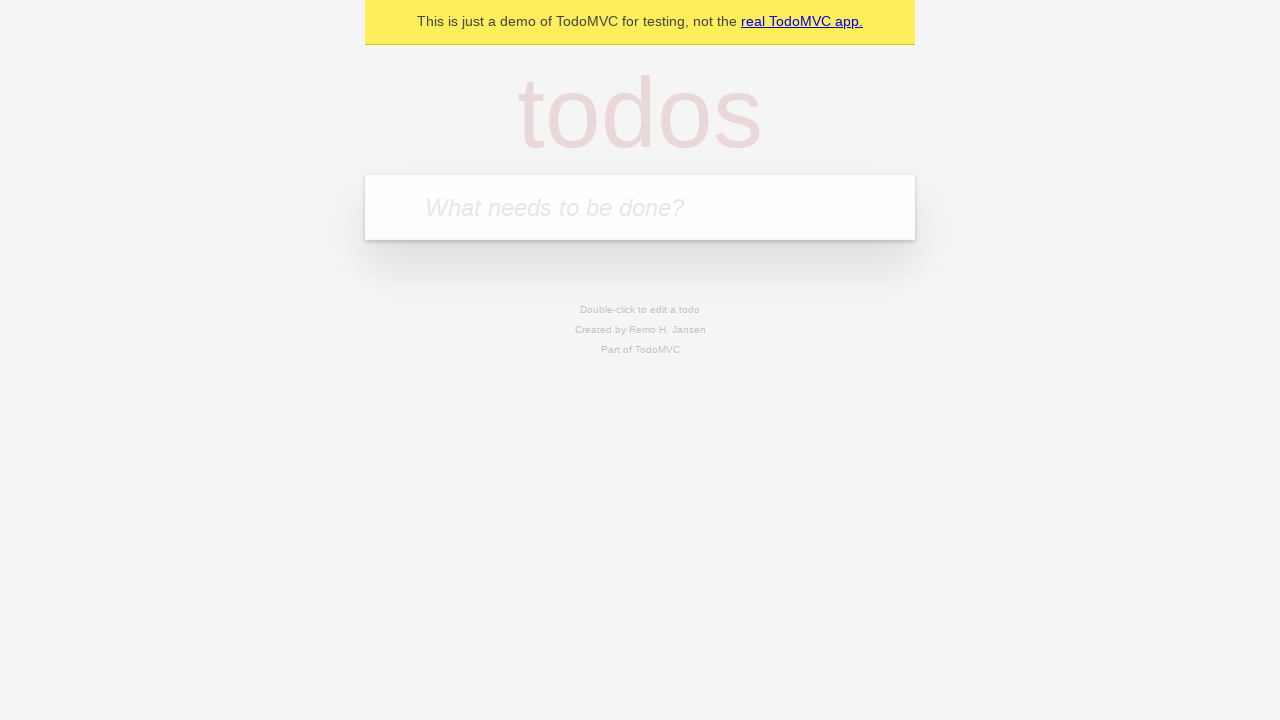

Filled new todo field with 'buy some cheese' on internal:attr=[placeholder="What needs to be done?"i]
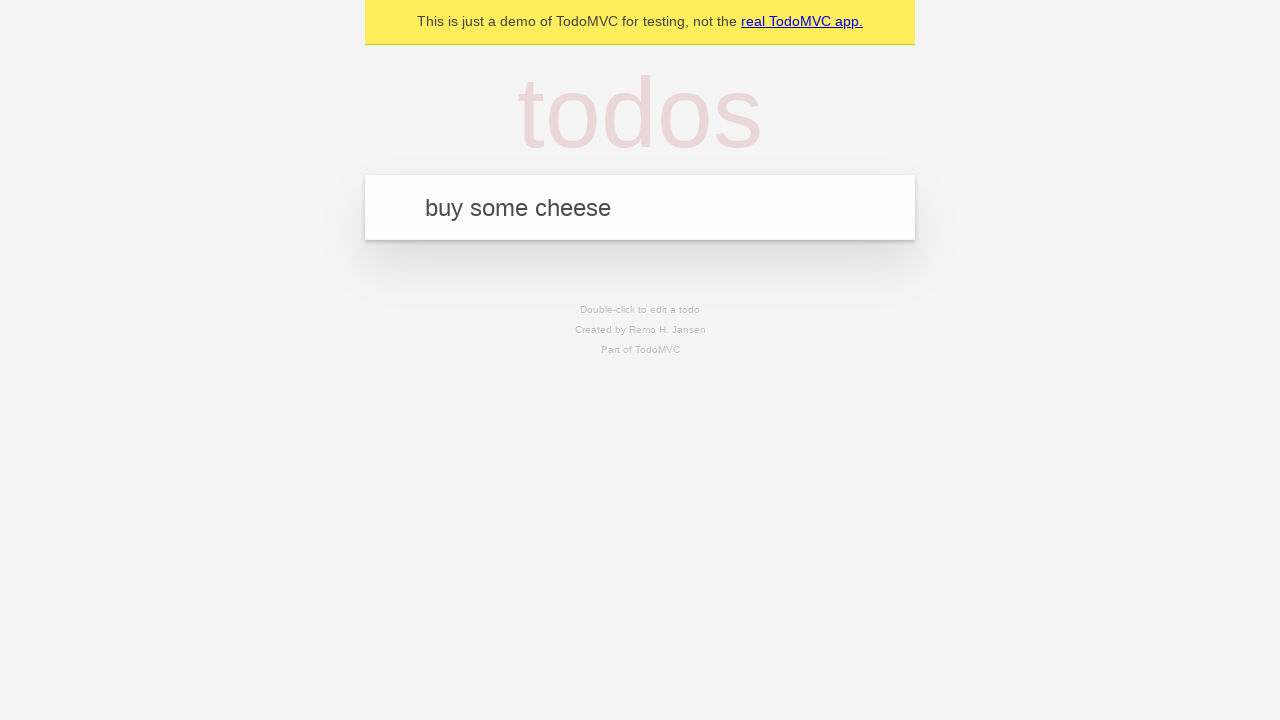

Pressed Enter to create todo item 'buy some cheese' on internal:attr=[placeholder="What needs to be done?"i]
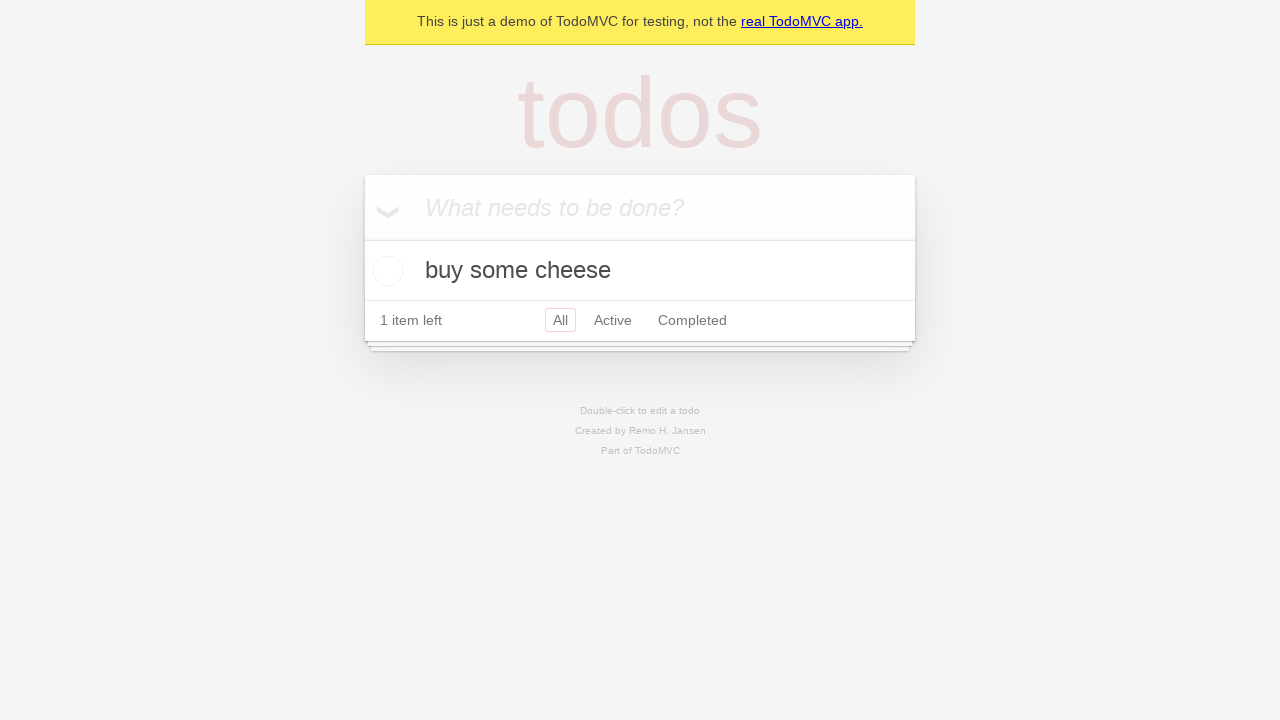

Filled new todo field with 'feed the cat' on internal:attr=[placeholder="What needs to be done?"i]
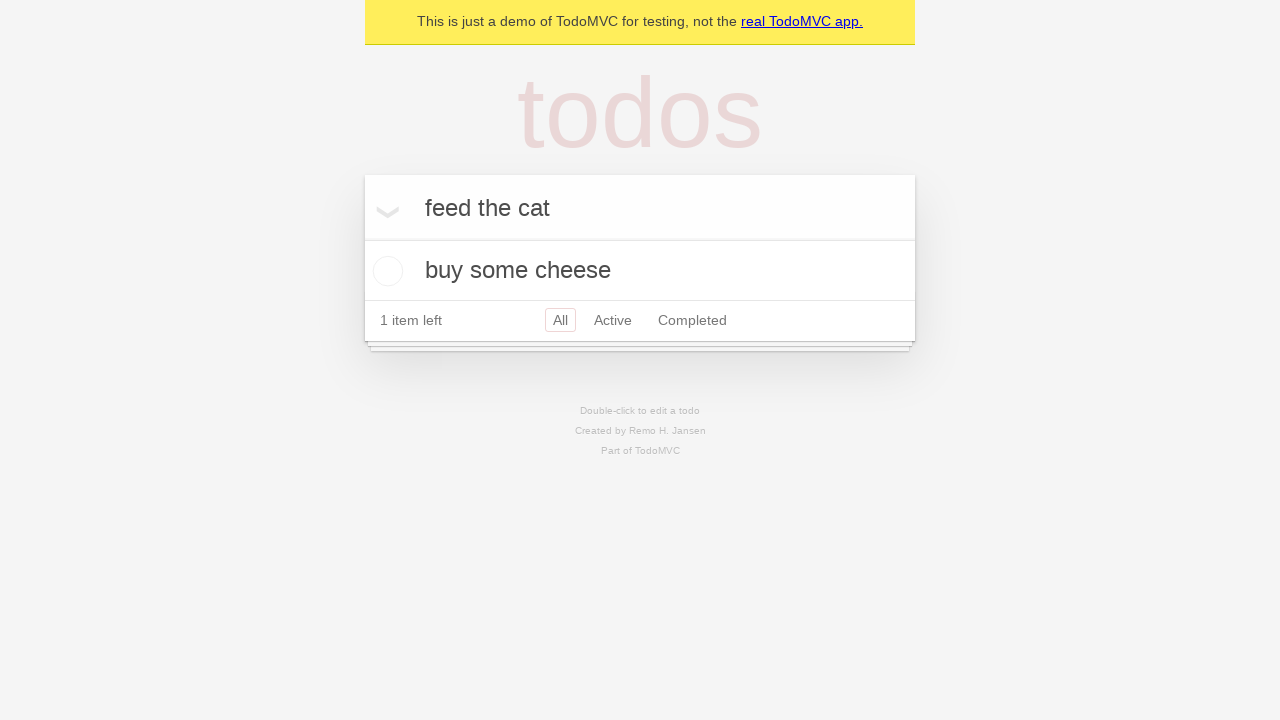

Pressed Enter to create todo item 'feed the cat' on internal:attr=[placeholder="What needs to be done?"i]
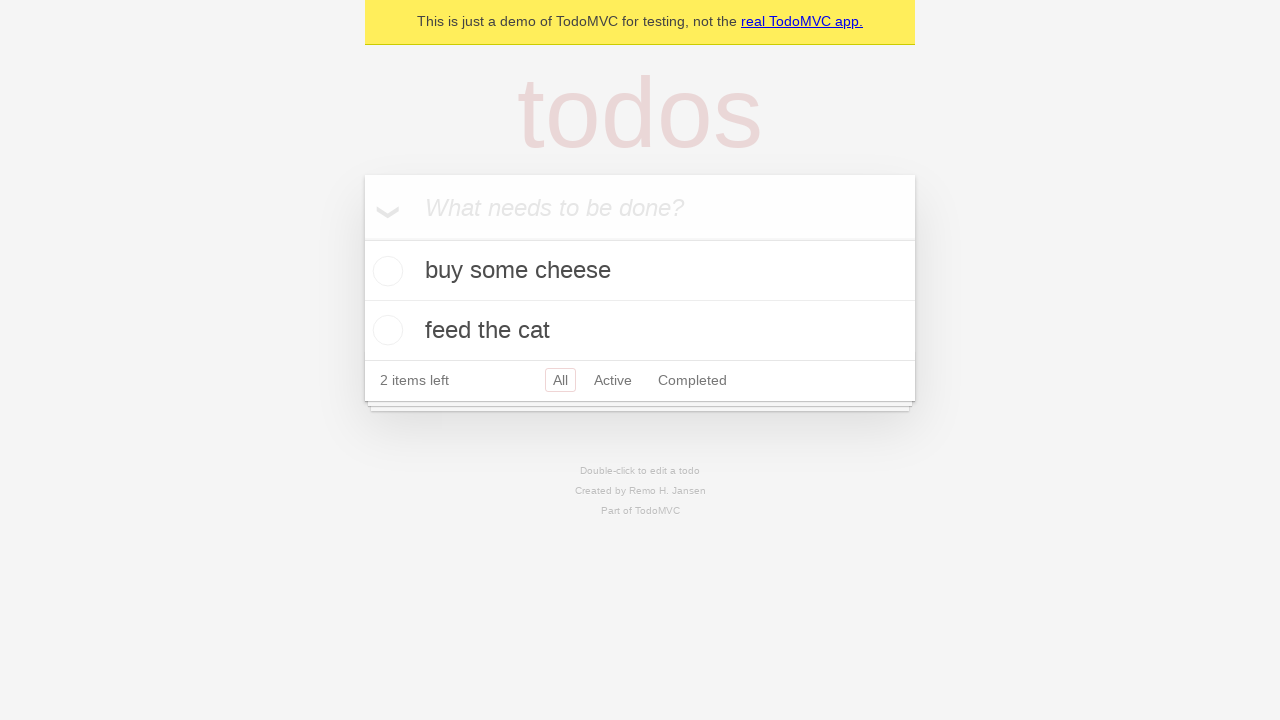

Filled new todo field with 'book a doctors appointment' on internal:attr=[placeholder="What needs to be done?"i]
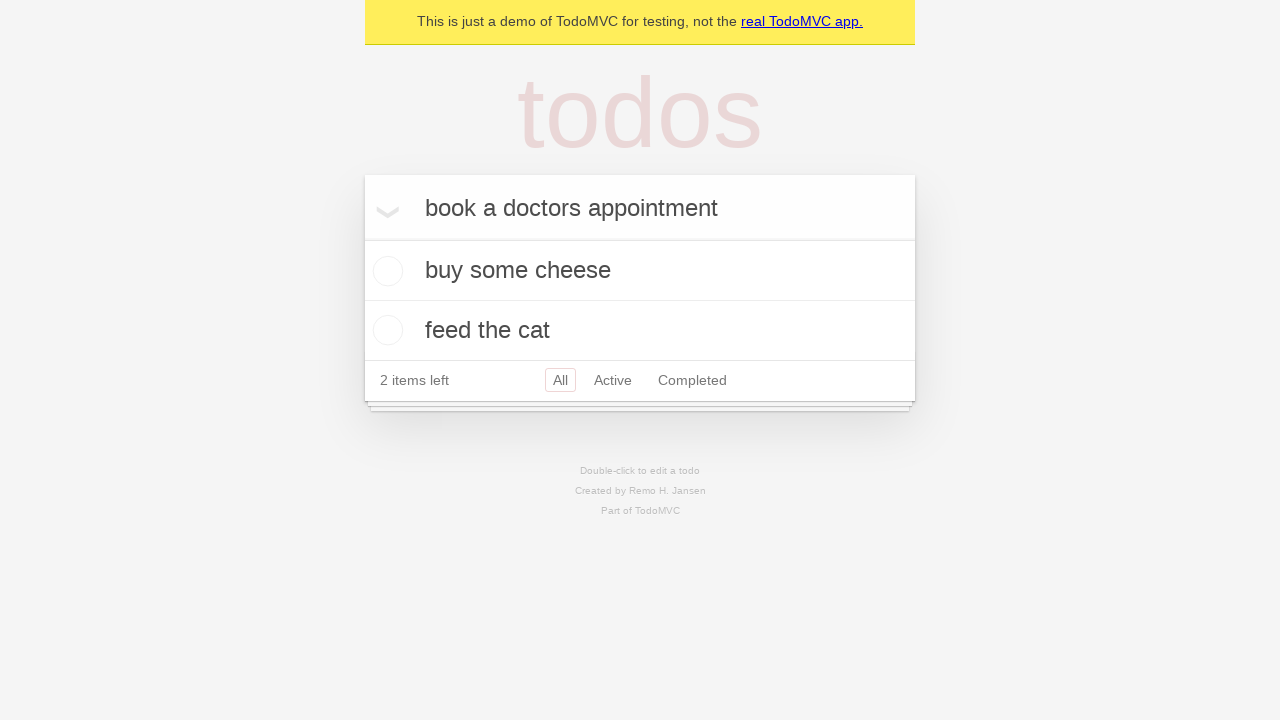

Pressed Enter to create todo item 'book a doctors appointment' on internal:attr=[placeholder="What needs to be done?"i]
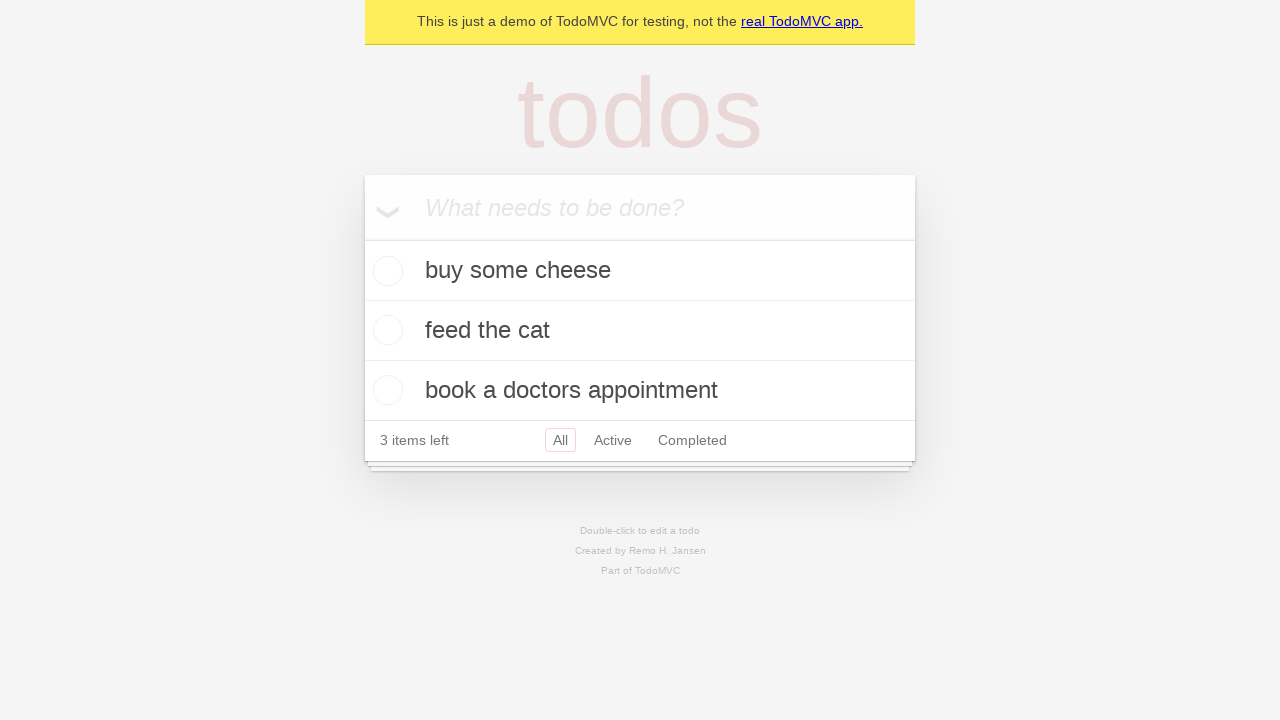

Waited for todo count element to appear
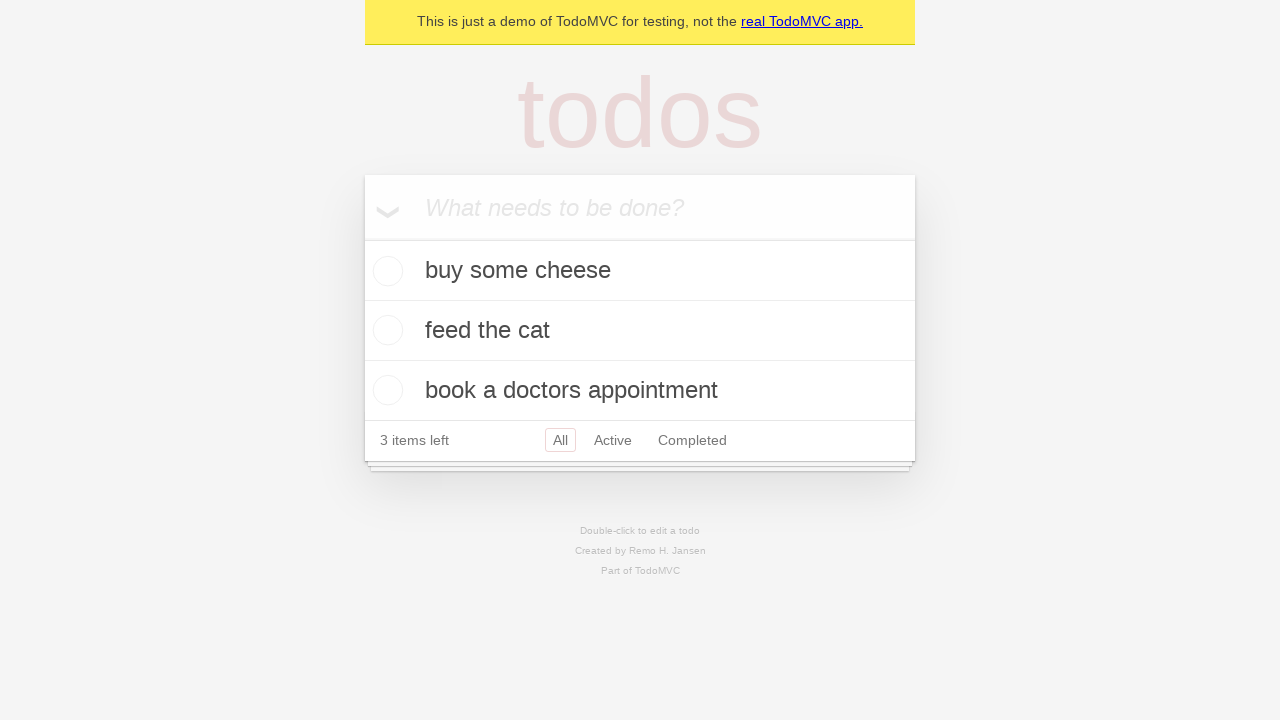

Verified todo count displays '3 items left'
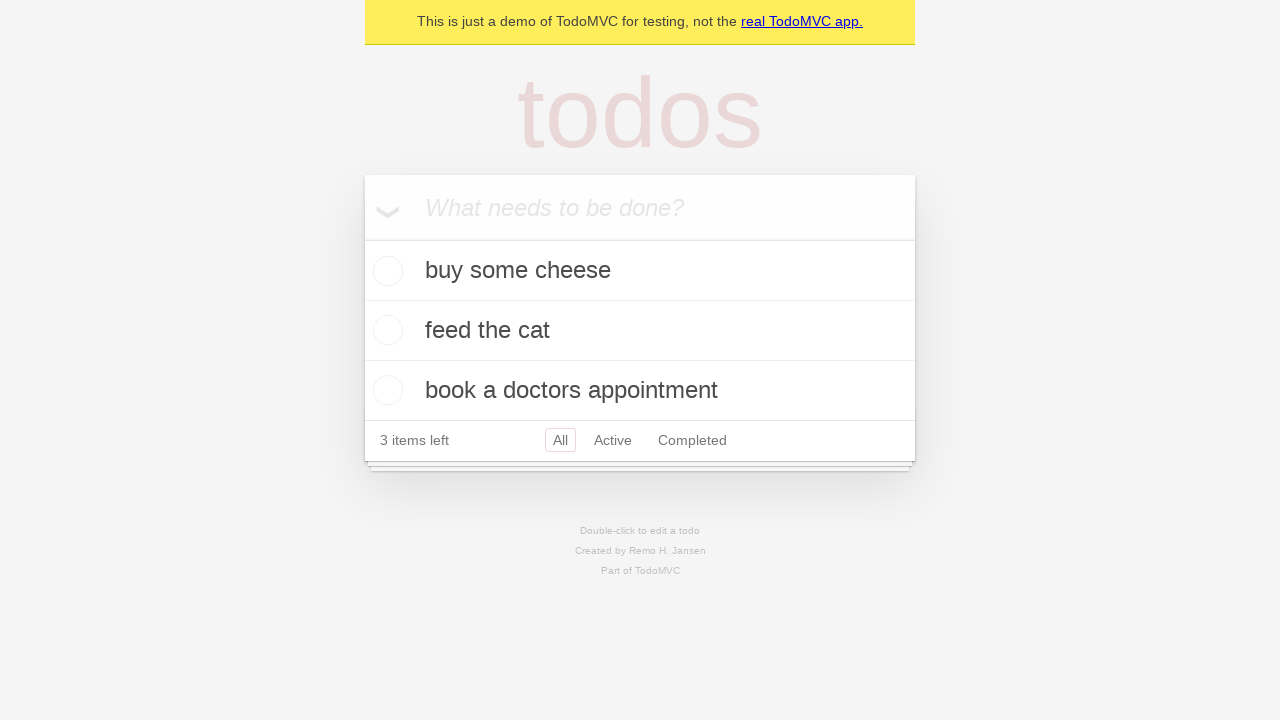

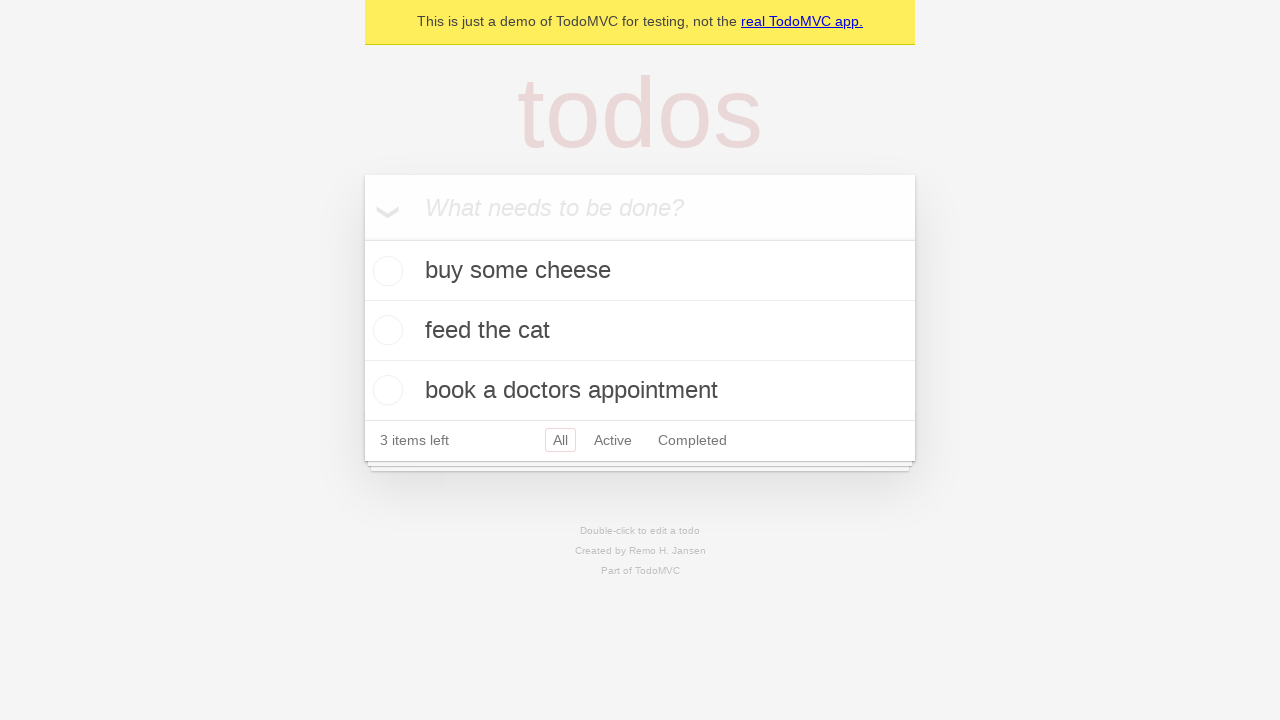